Tests navigation to the registration page by clicking the registration link and verifying the URL changes to the registration page.

Starting URL: https://qa.koel.app/

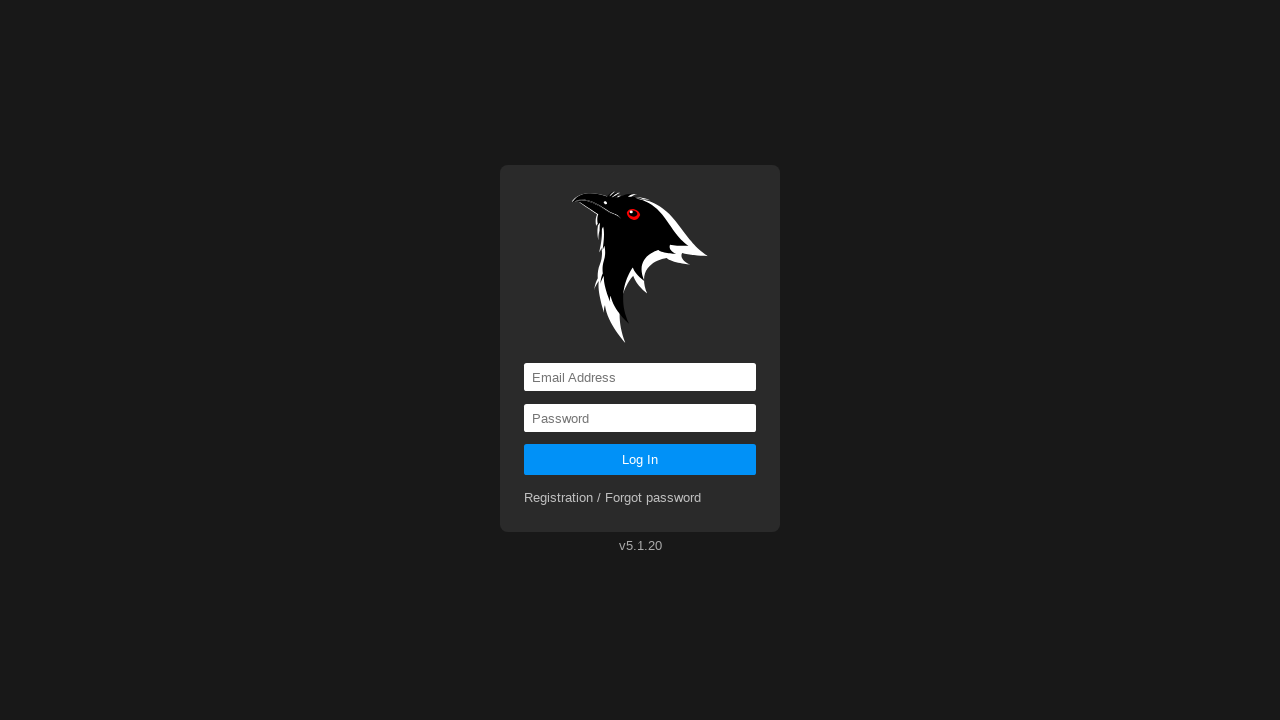

Clicked on the registration link at (613, 498) on a[href='registration']
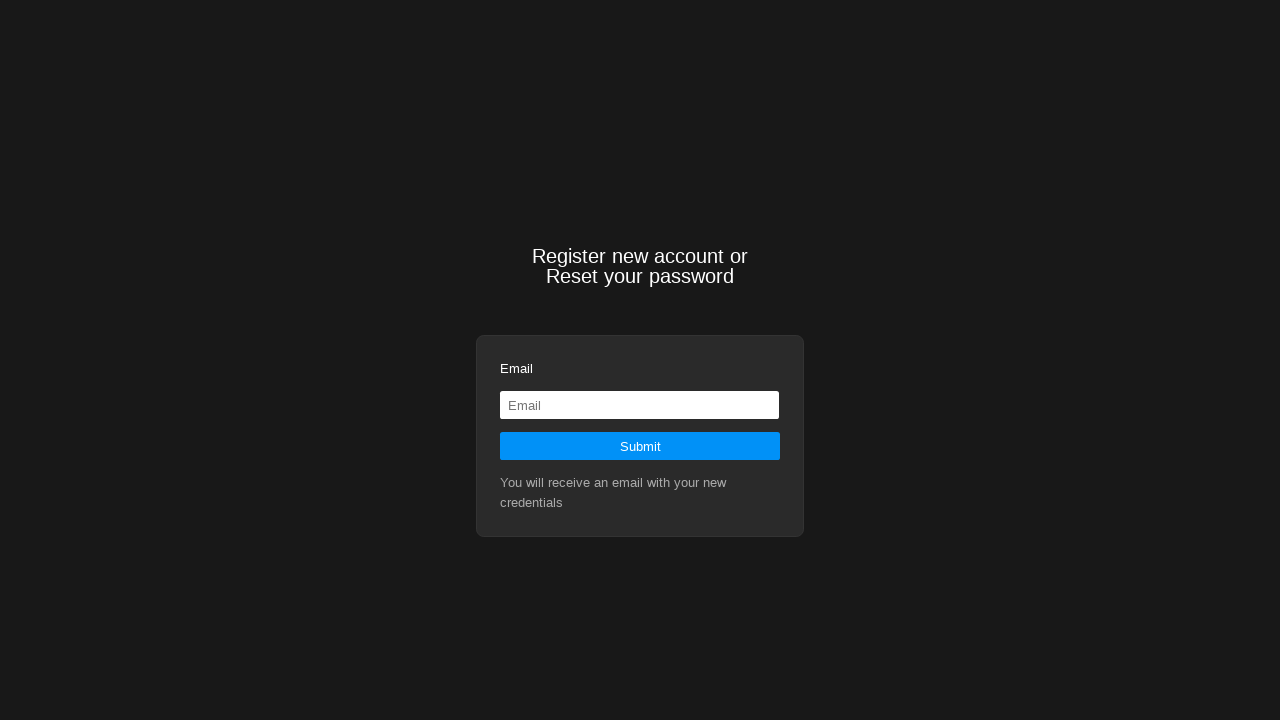

Verified navigation to registration page - URL changed to https://qa.koel.app/registration
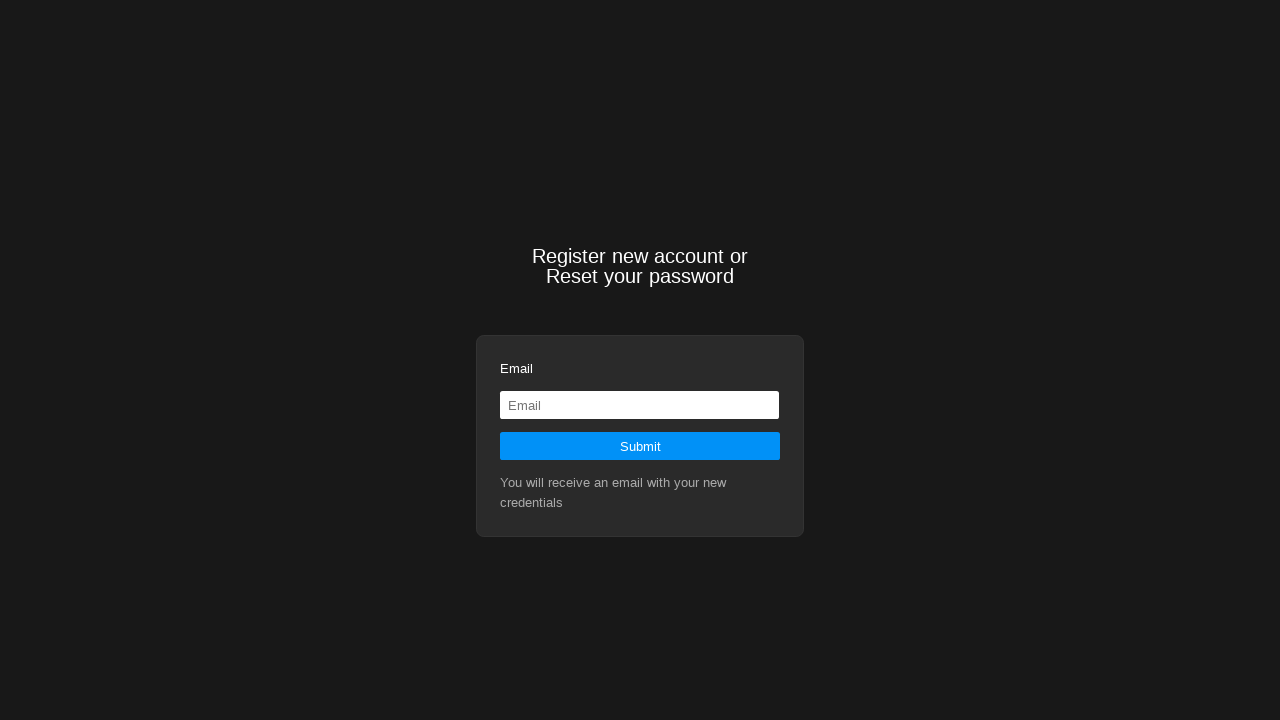

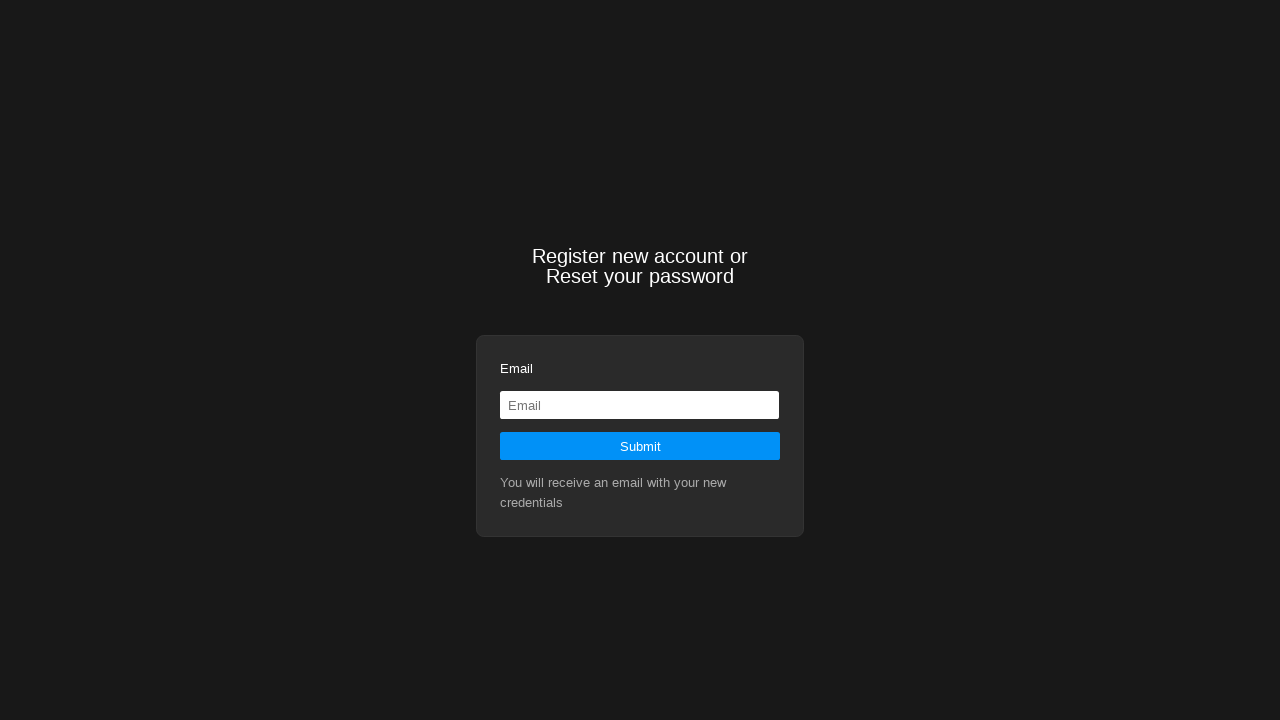